Tests jQuery UI drag and drop functionality by dragging an element and dropping it onto a target area within an iframe

Starting URL: https://jqueryui.com/droppable/

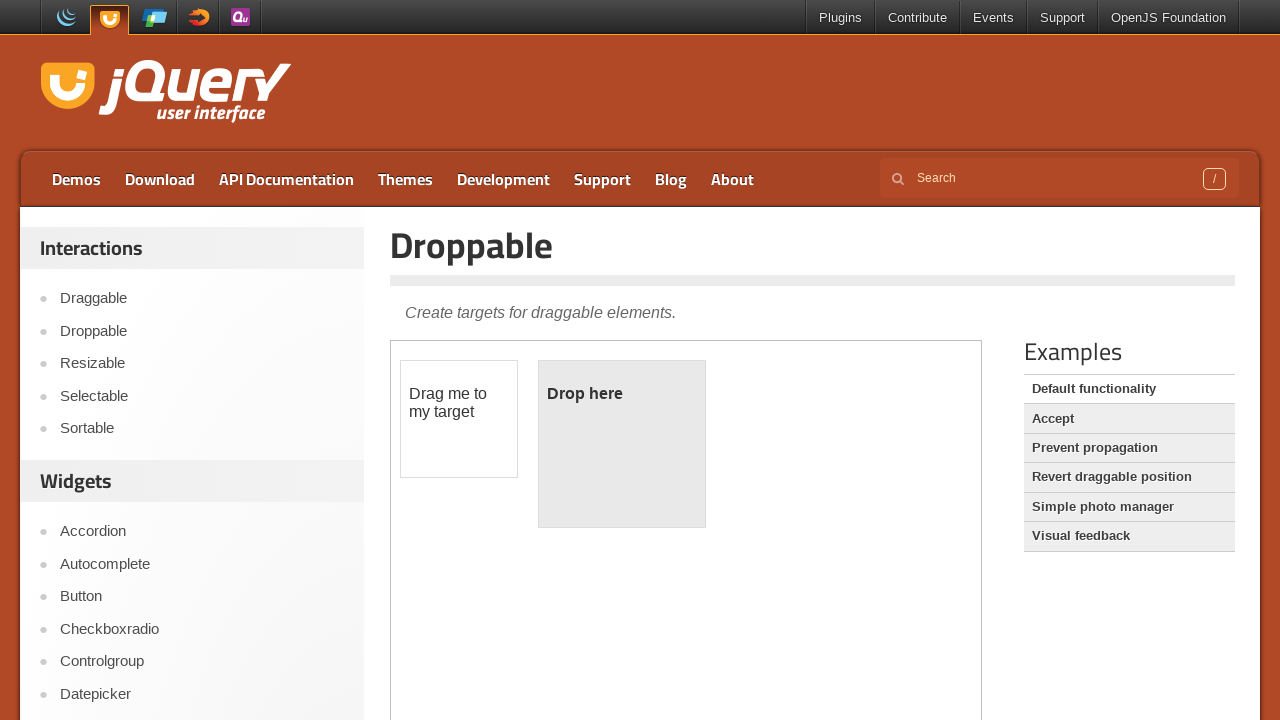

Navigated to jQuery UI droppable demo page
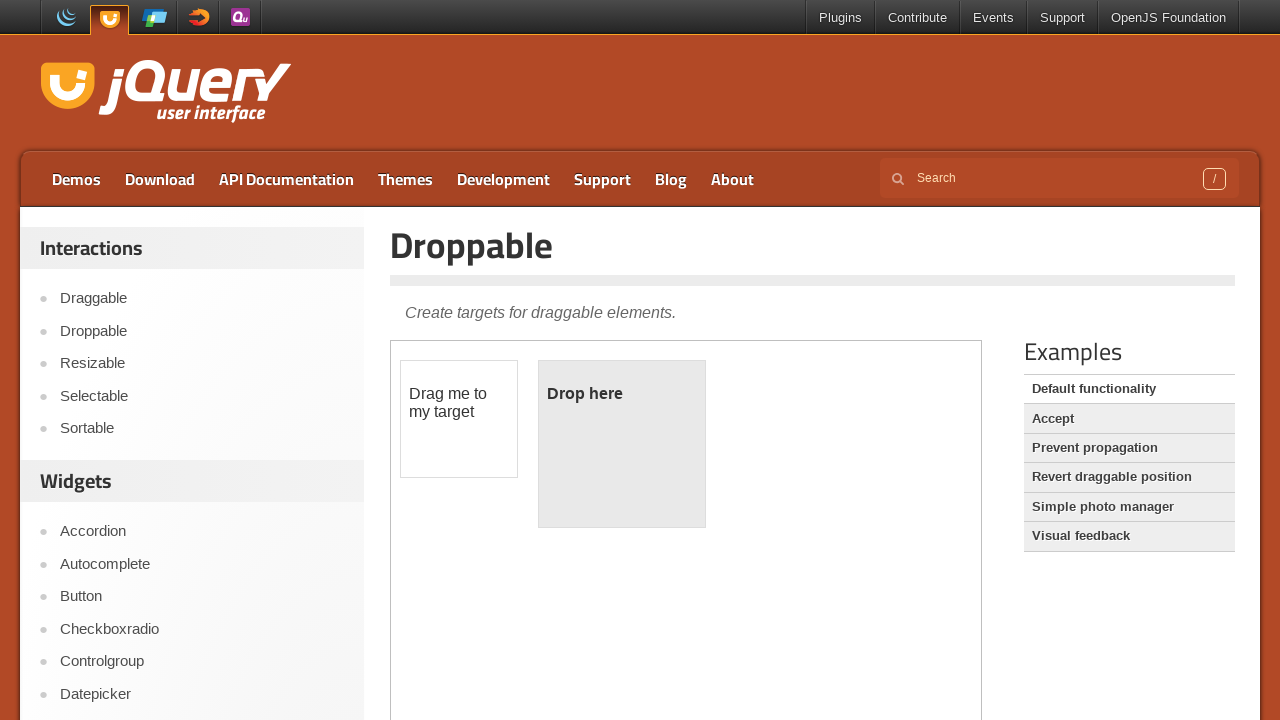

Located and switched to demo iframe
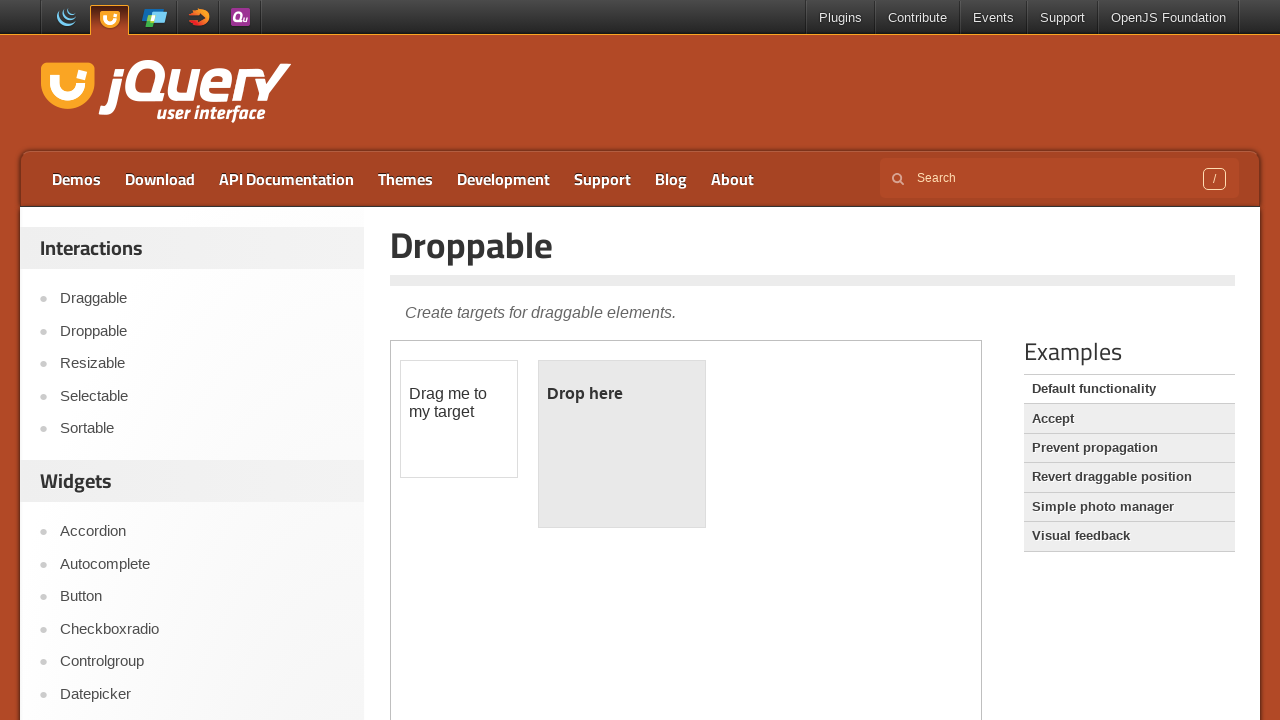

Located draggable element with id 'draggable'
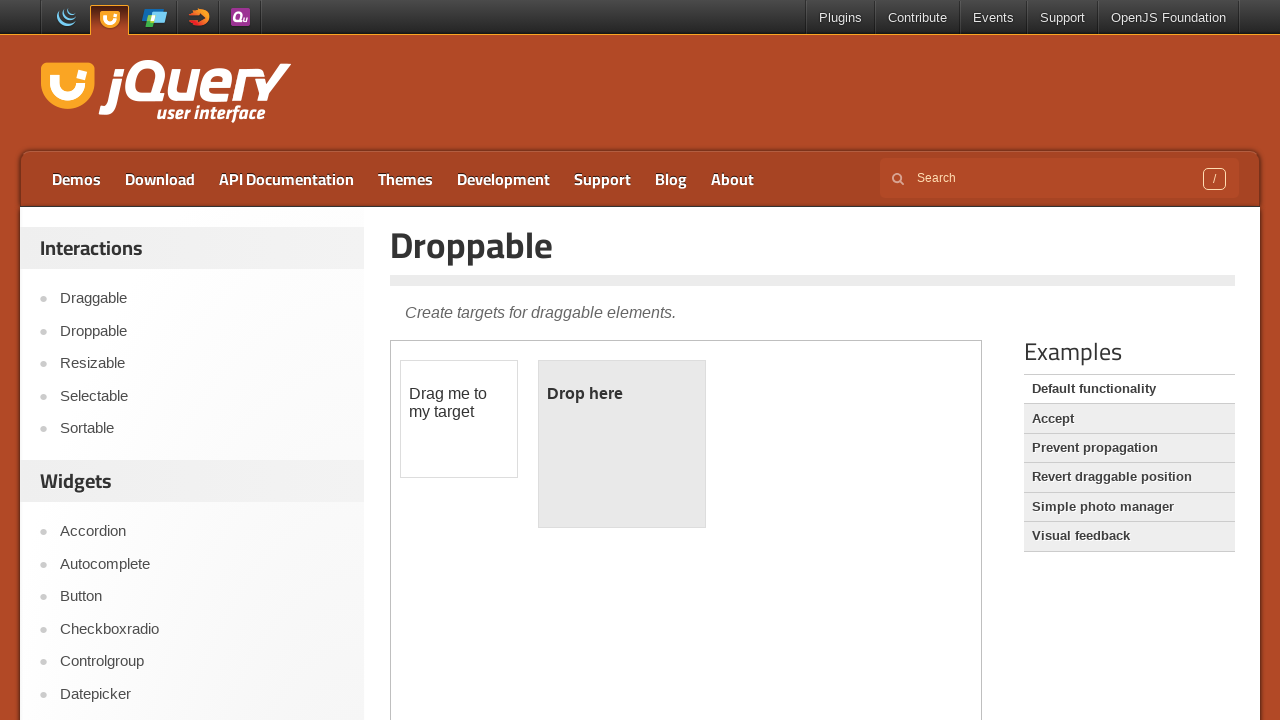

Located droppable target element with id 'droppable'
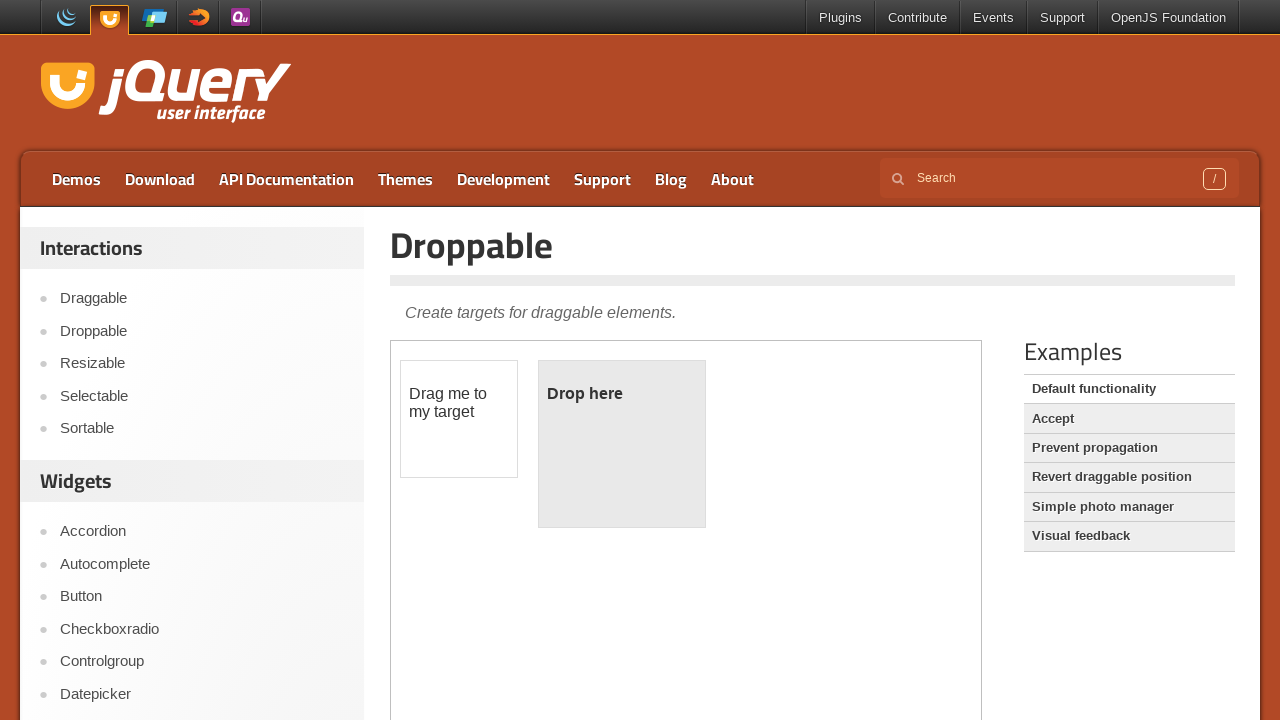

Dragged the draggable element and dropped it onto the droppable target at (622, 444)
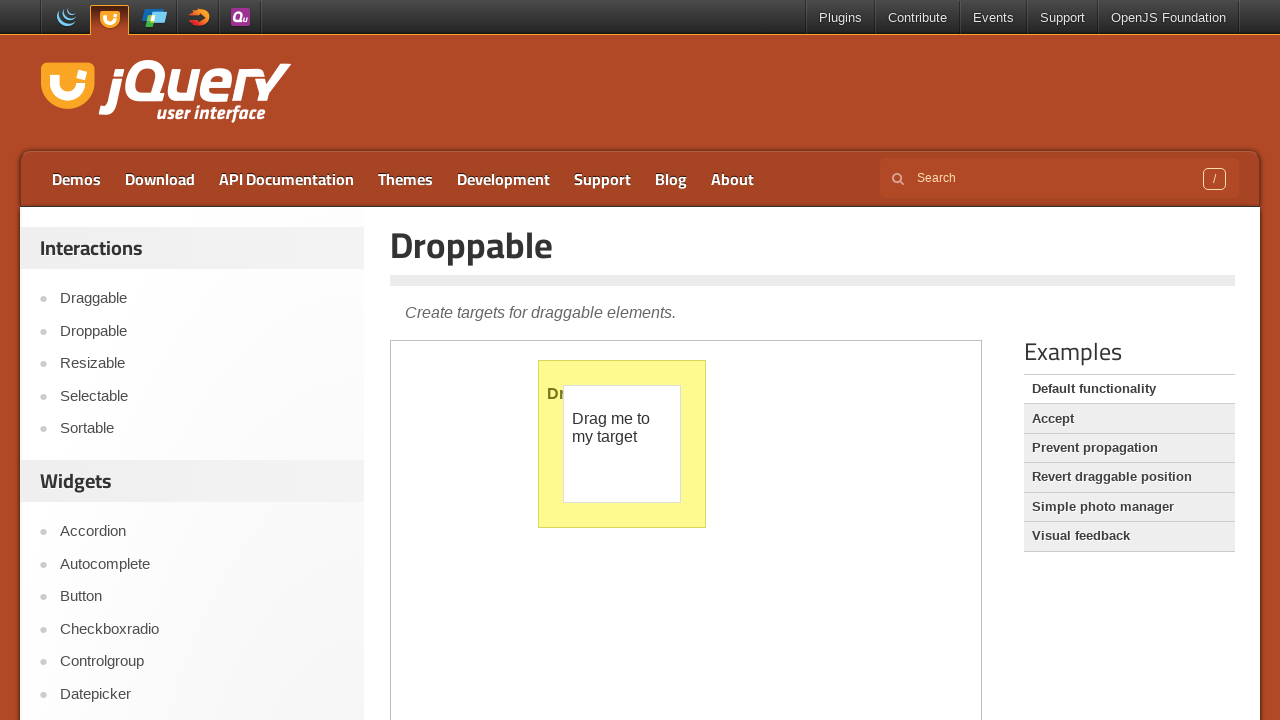

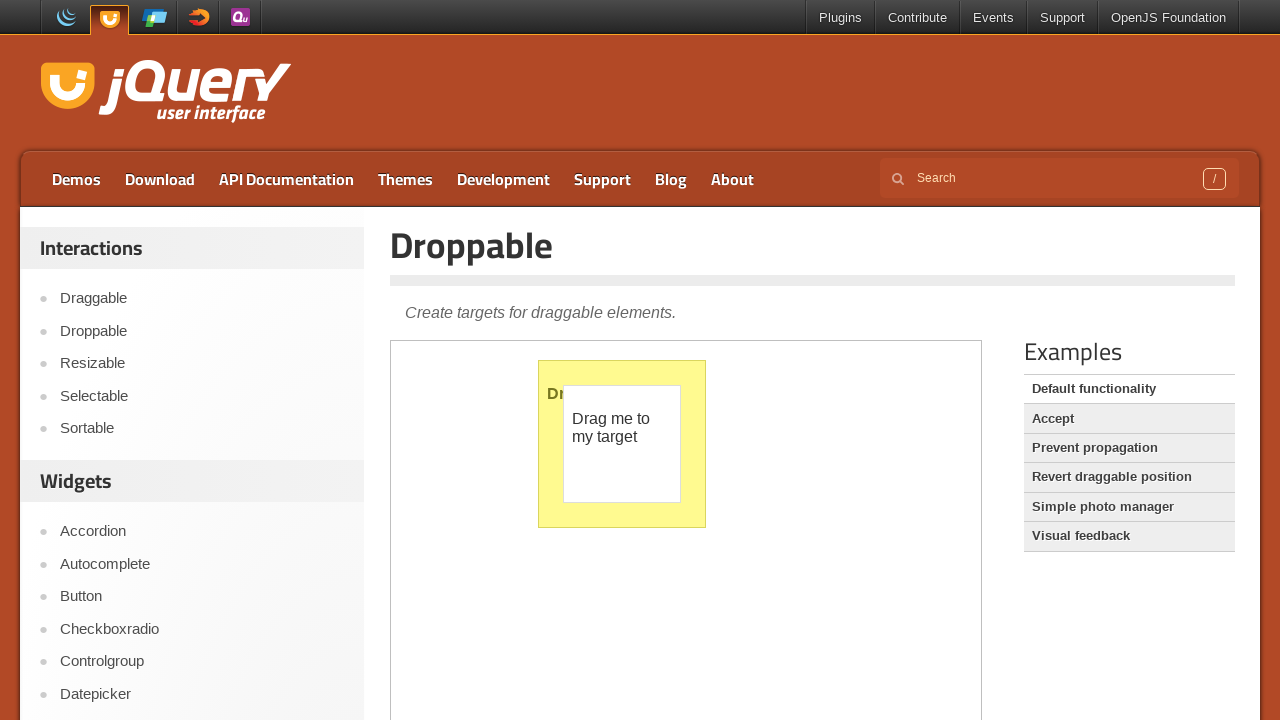